Tests the e-commerce cart's promo code validation by adding a product to cart and attempting to apply an invalid promo code

Starting URL: https://shopdemo.e-junkie.com/

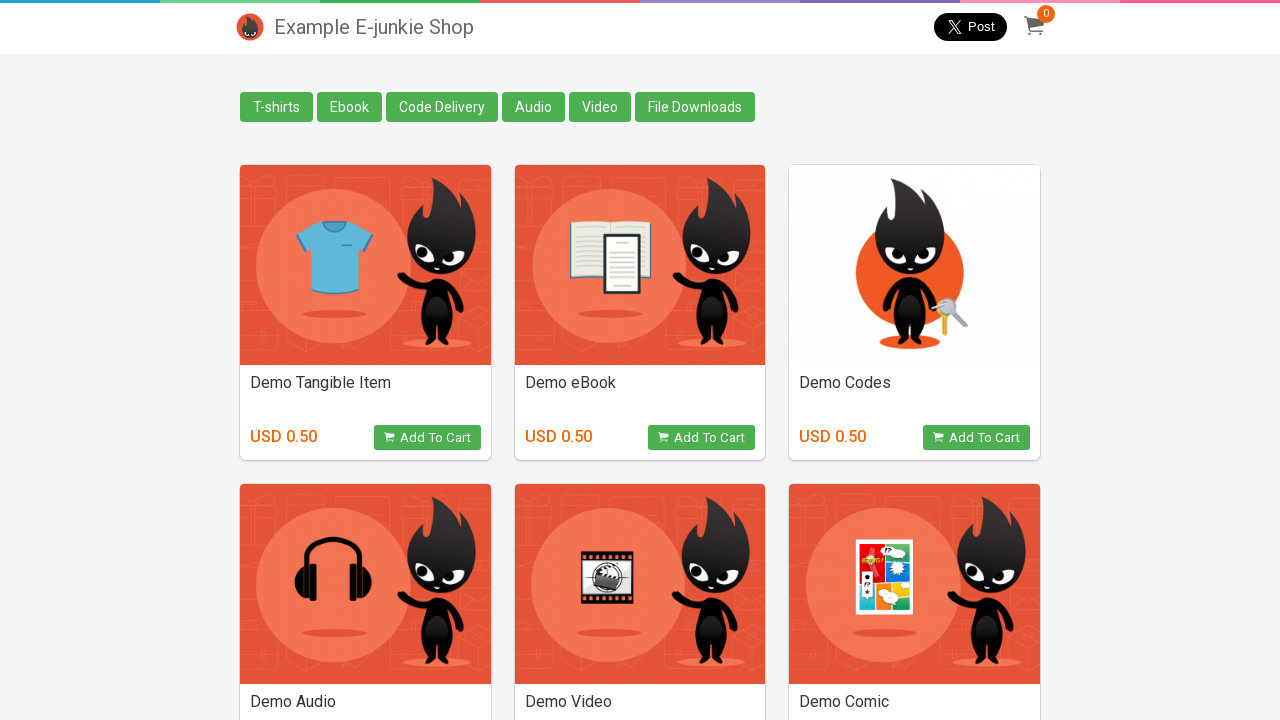

Clicked add to cart button for the first product at (702, 438) on xpath=//*[@id='products']/div[1]/div/div[2]/a/div/div[2]/button
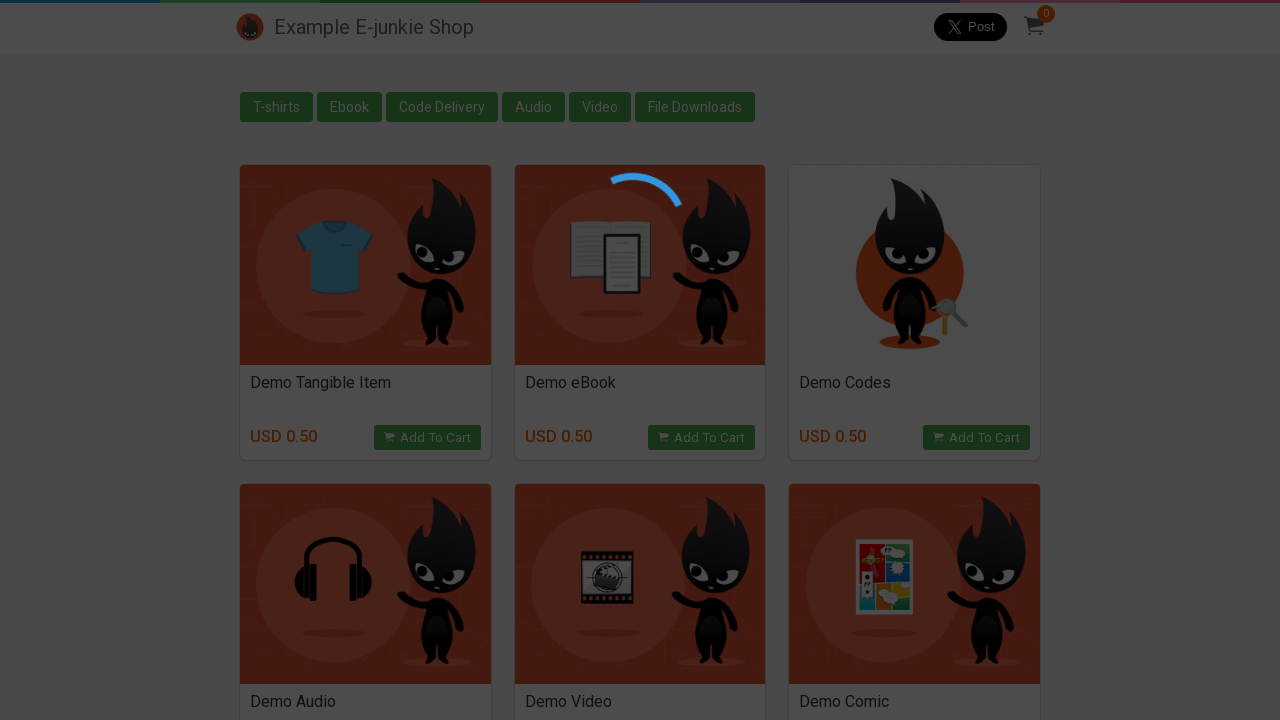

Cart overlay iframe loaded
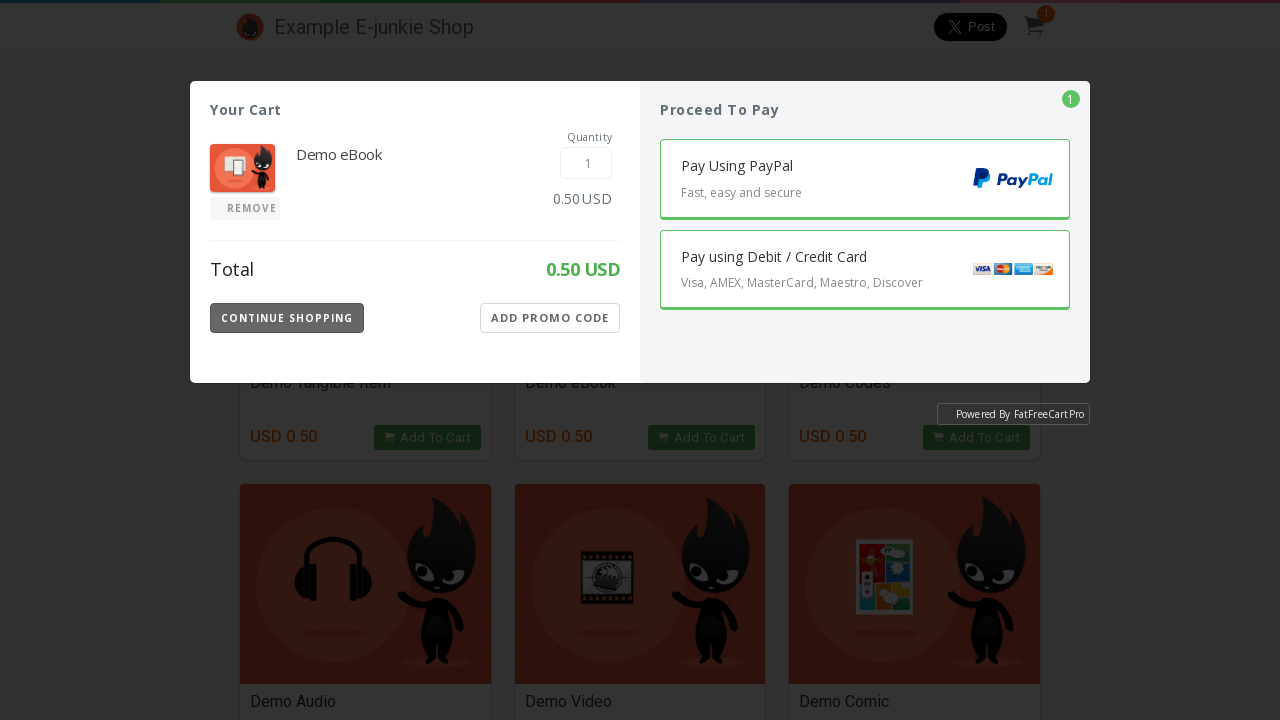

Clicked button to show promo code input field at (550, 318) on iframe.EJIframeV3.EJOverlayV3 >> nth=0 >> internal:control=enter-frame >> button
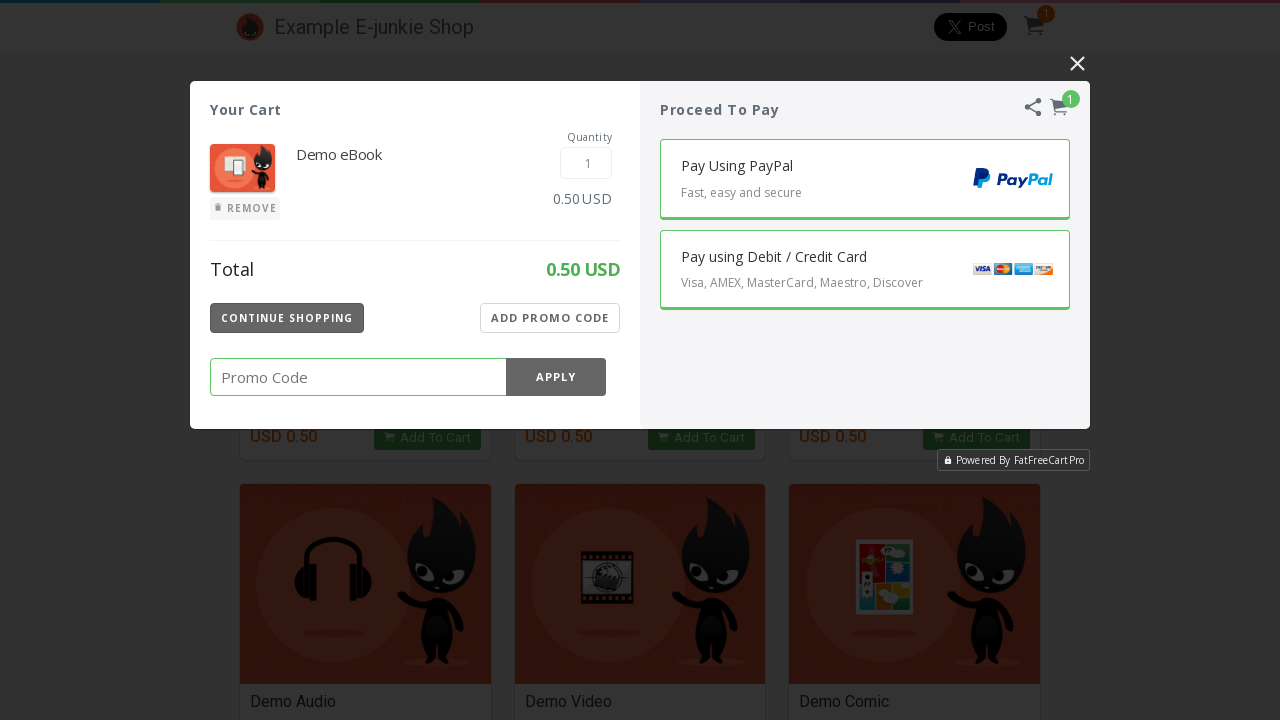

Entered invalid promo code '123456789' into promo code field on iframe.EJIframeV3.EJOverlayV3 >> nth=0 >> internal:control=enter-frame >> input.
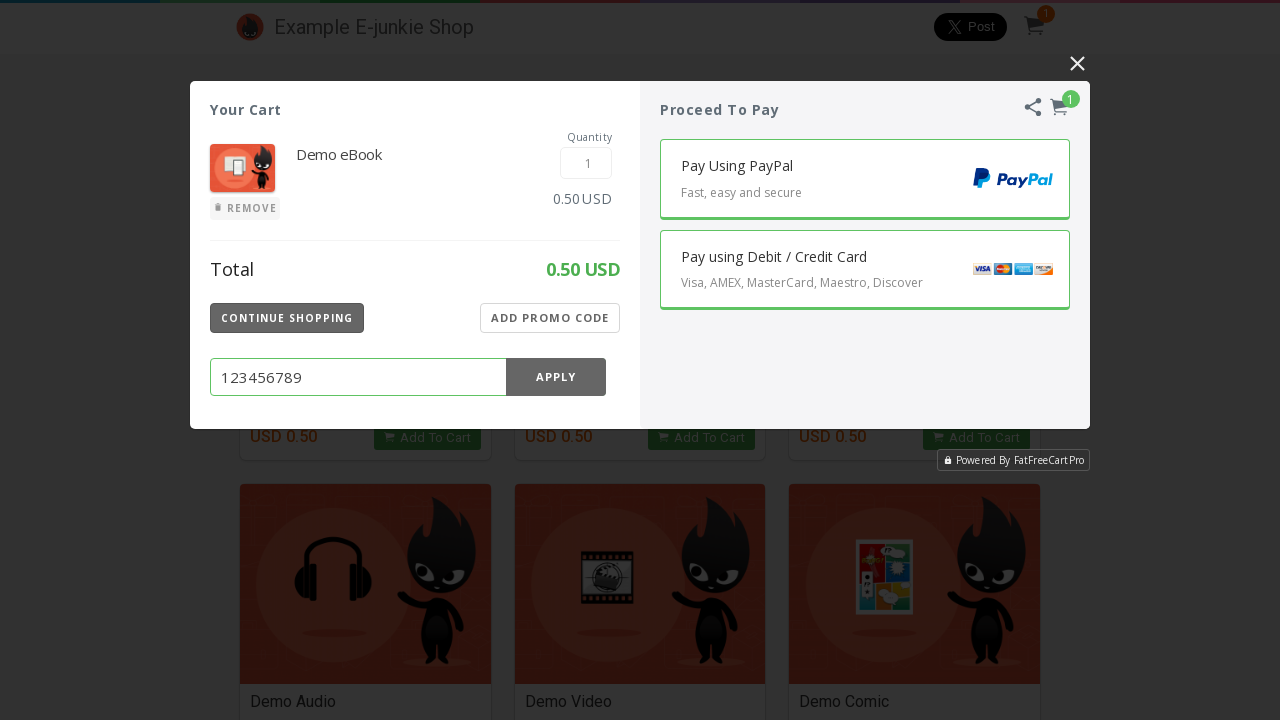

Clicked button to apply promo code at (556, 377) on iframe.EJIframeV3.EJOverlayV3 >> nth=0 >> internal:control=enter-frame >> button
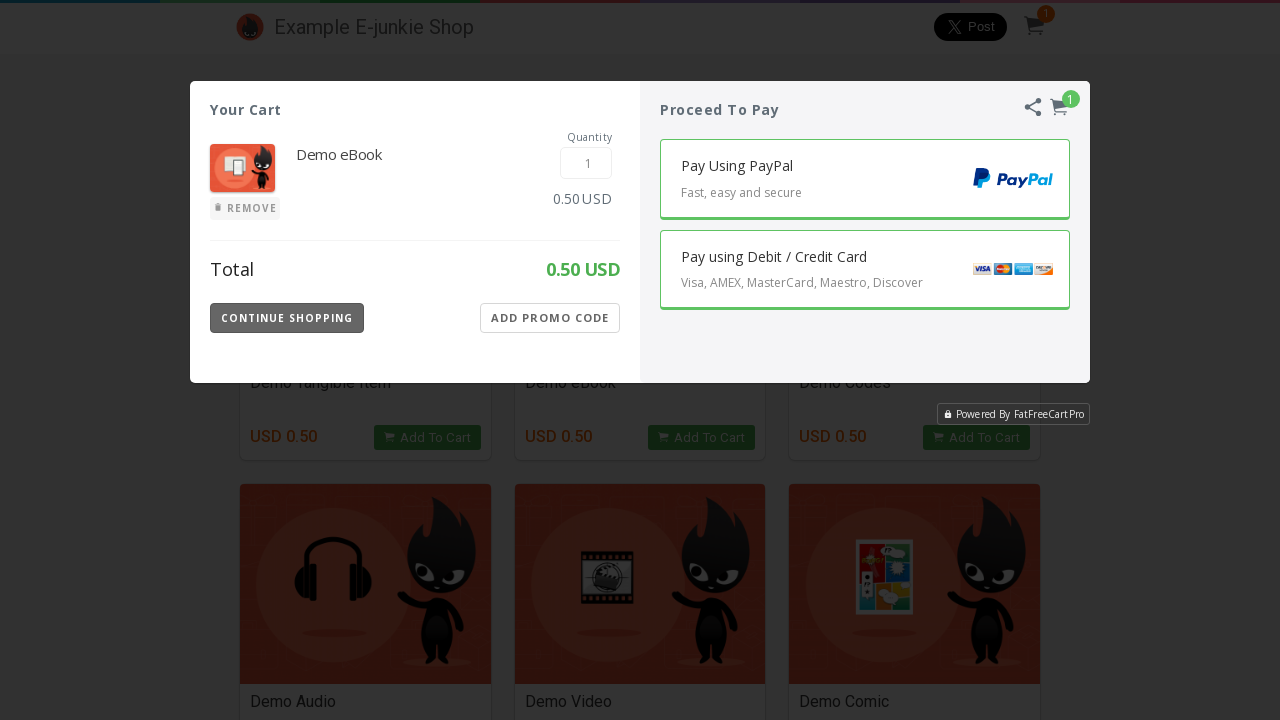

Invalid promo code error message appeared
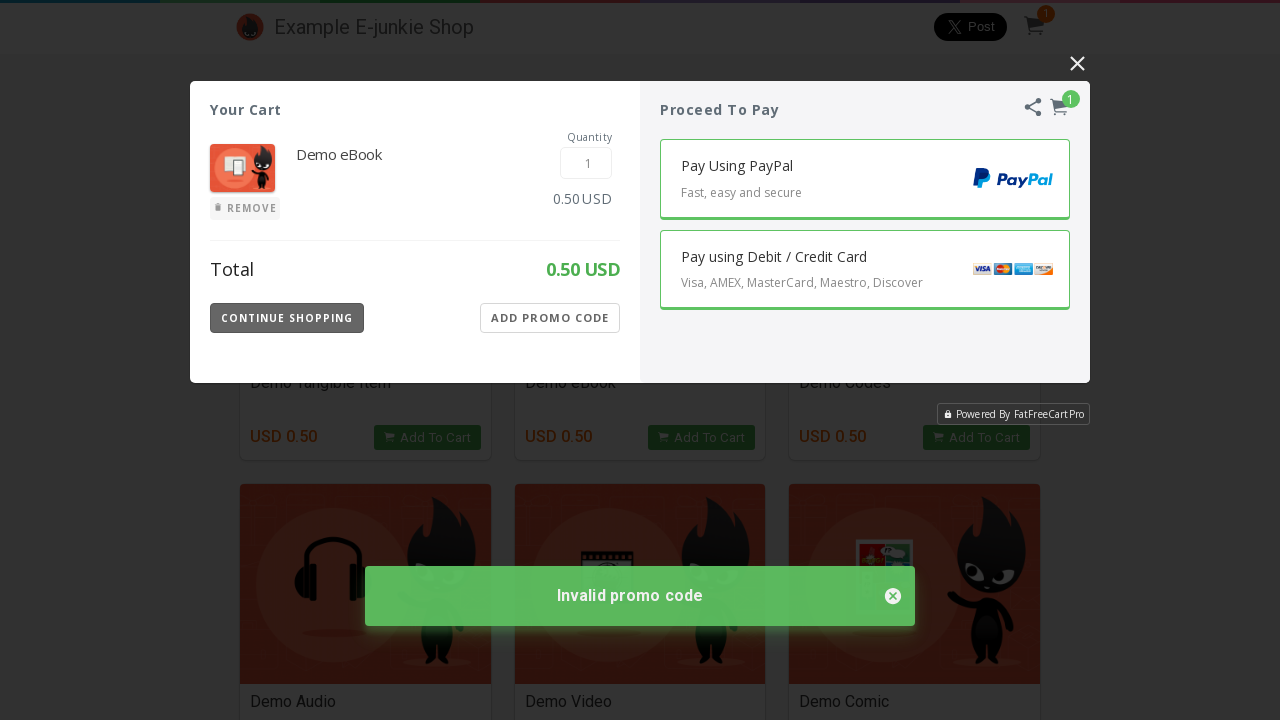

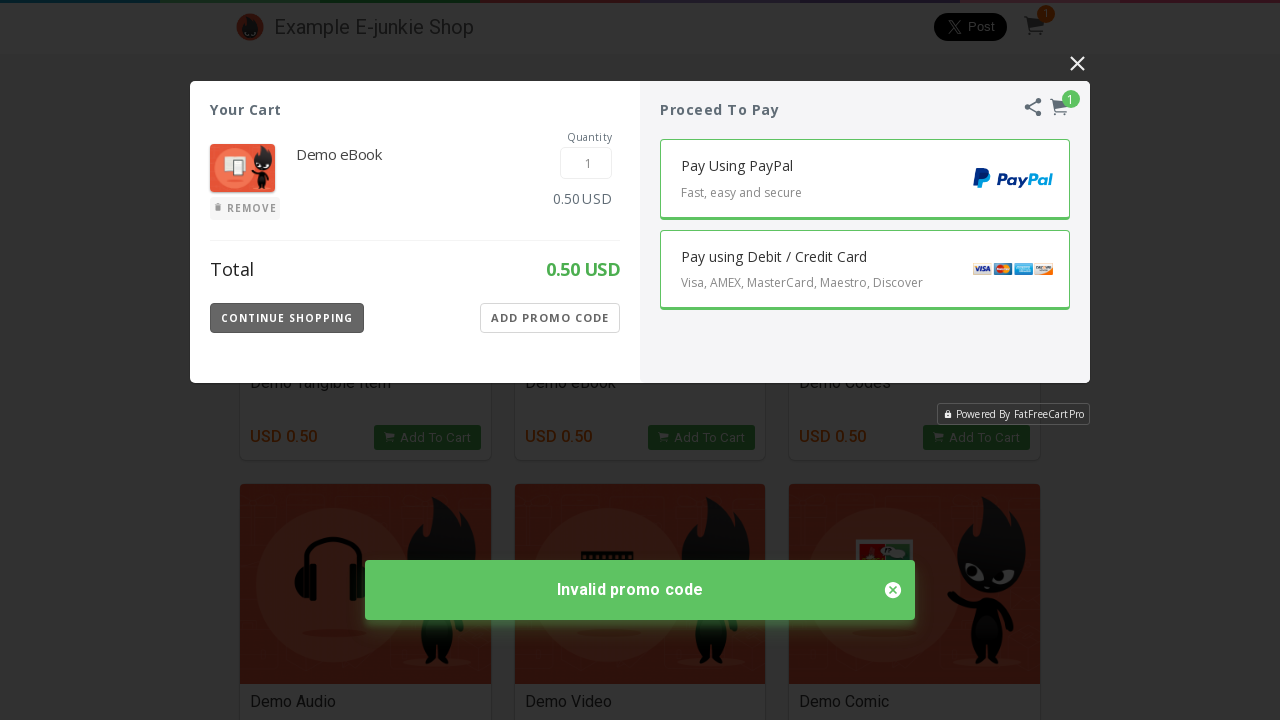